Navigates to the demoblaze homepage and verifies that links are present on the page

Starting URL: https://www.demoblaze.com

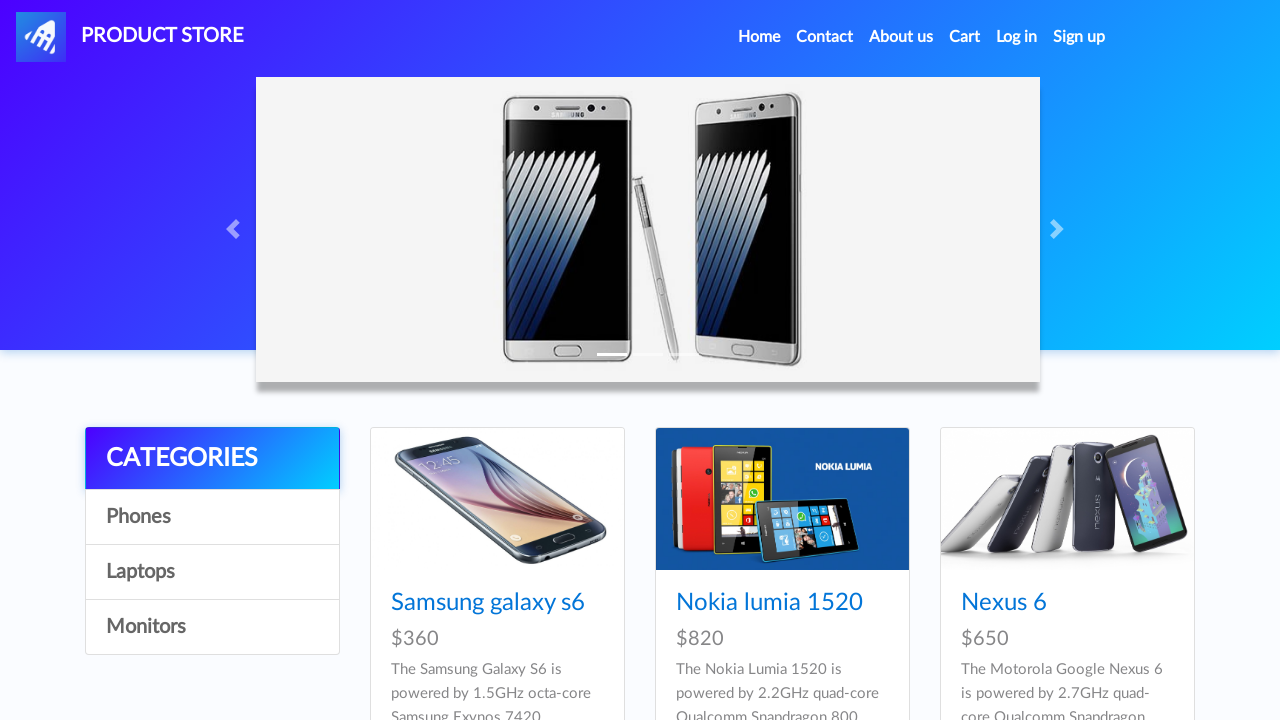

Navigated to demoblaze homepage
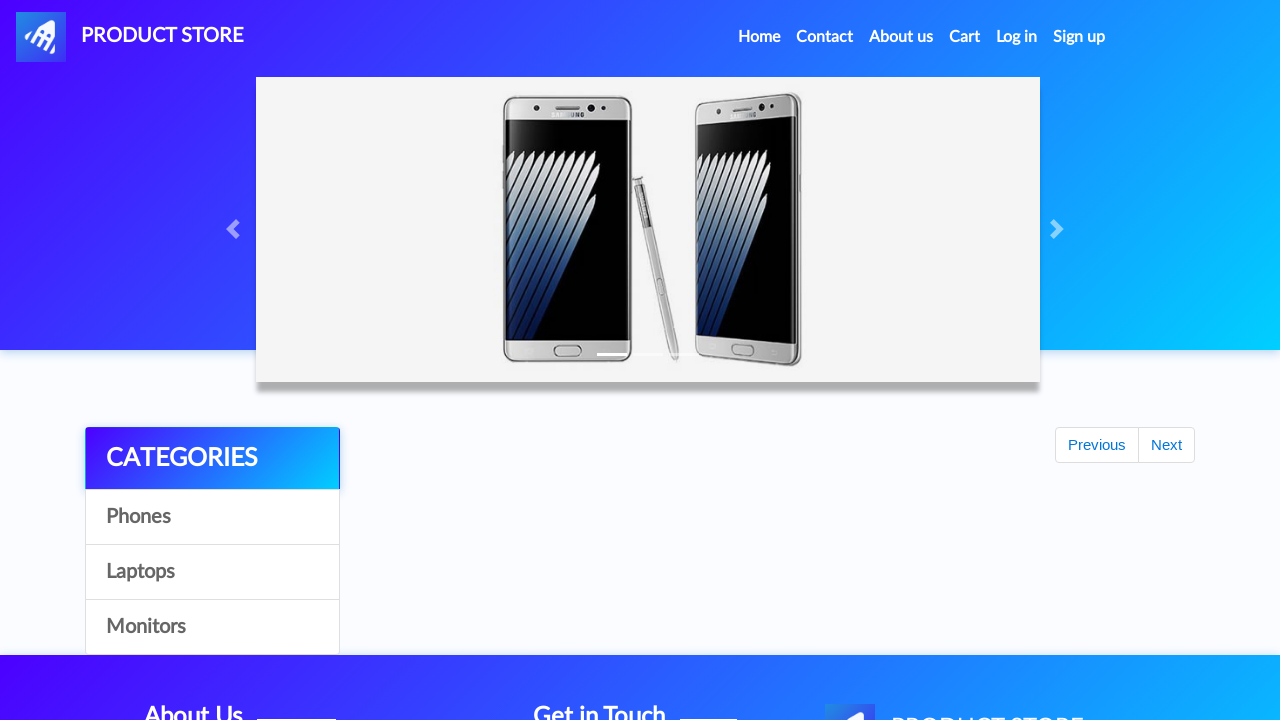

Waited for links to load on the page
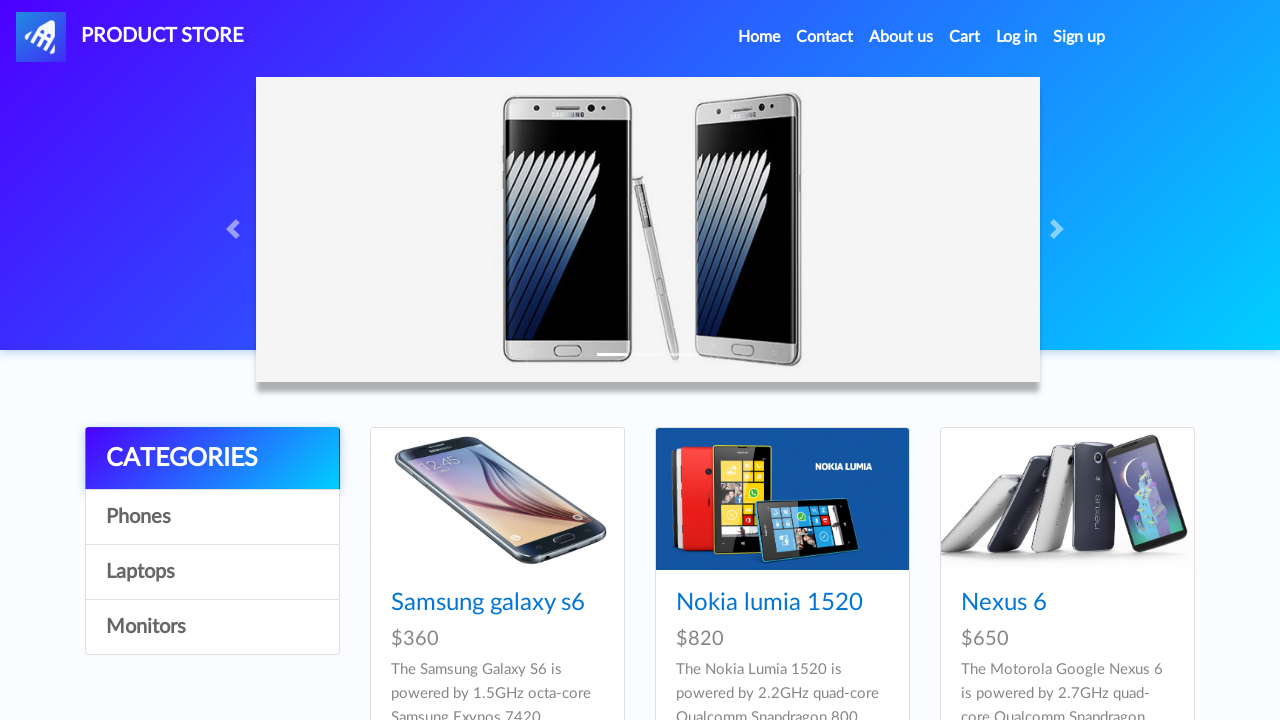

Located 33 links on the page
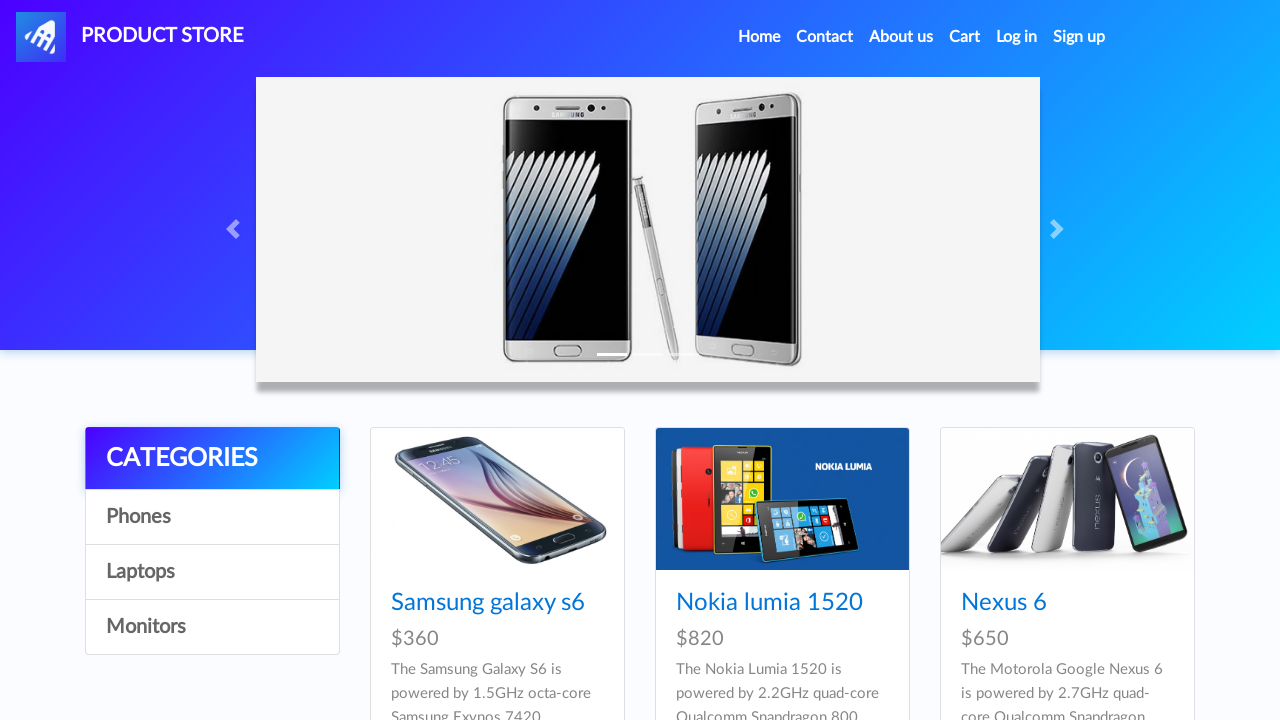

Verified that multiple links are present on the demoblaze homepage
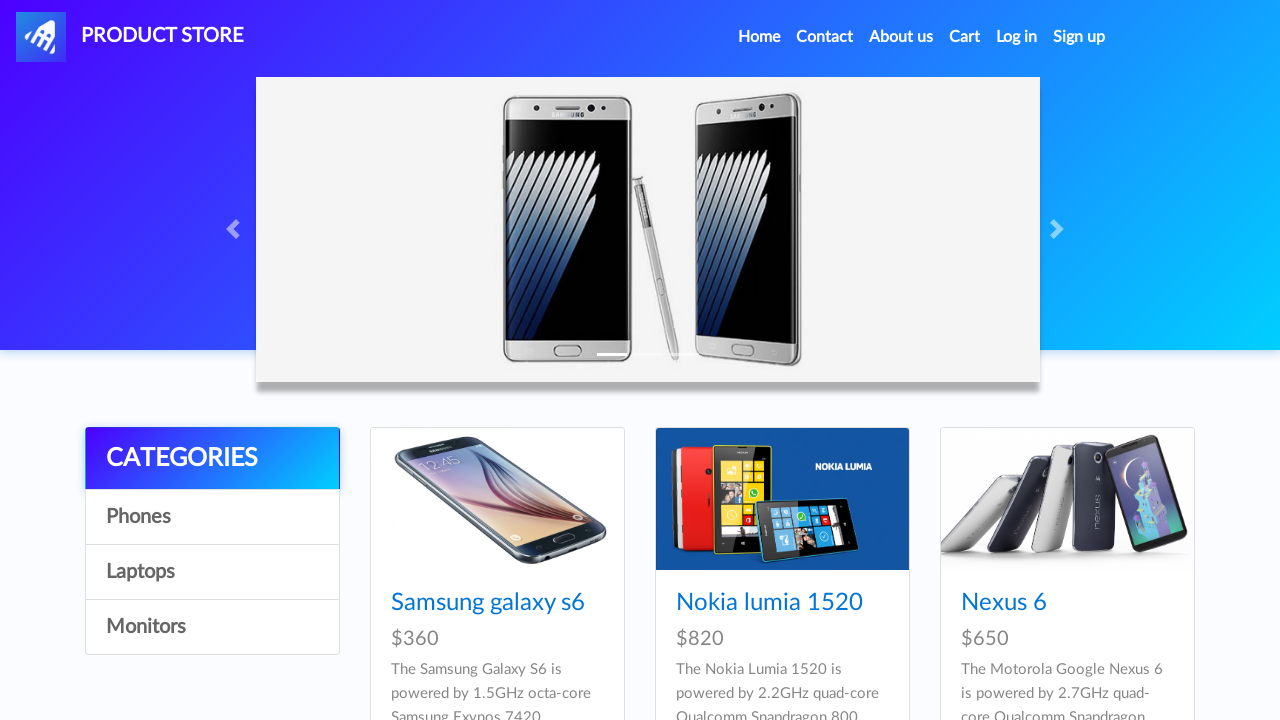

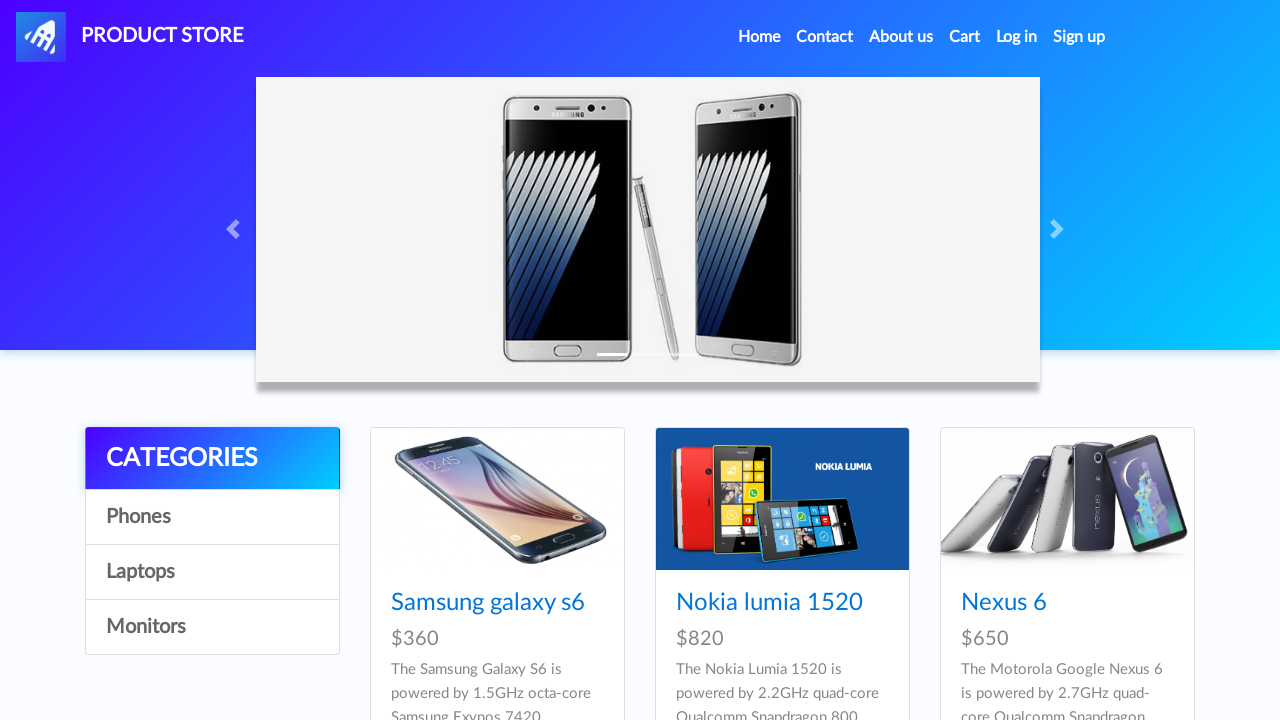